Tests handling of hidden elements on a practice automation page by clicking hide button and then using JavaScript to make the element visible again before entering text

Starting URL: https://rahulshettyacademy.com/AutomationPractice/

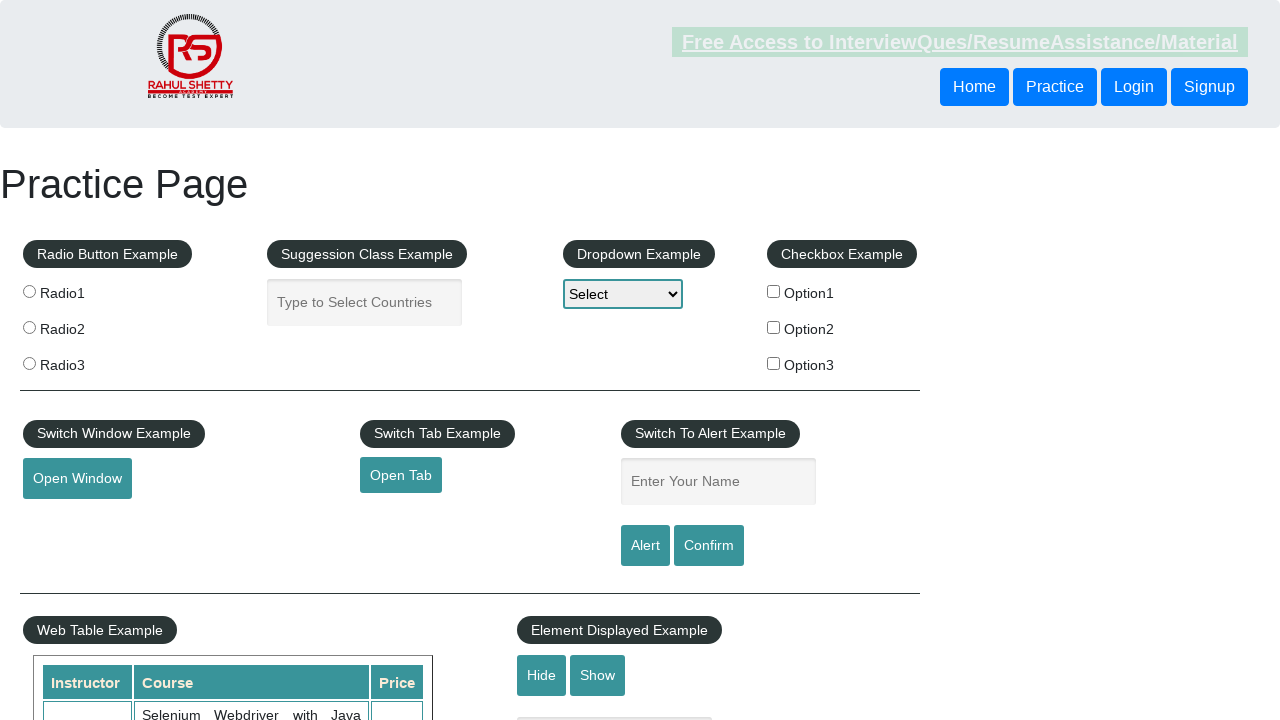

Scrolled down 100 pixels to reach element display section
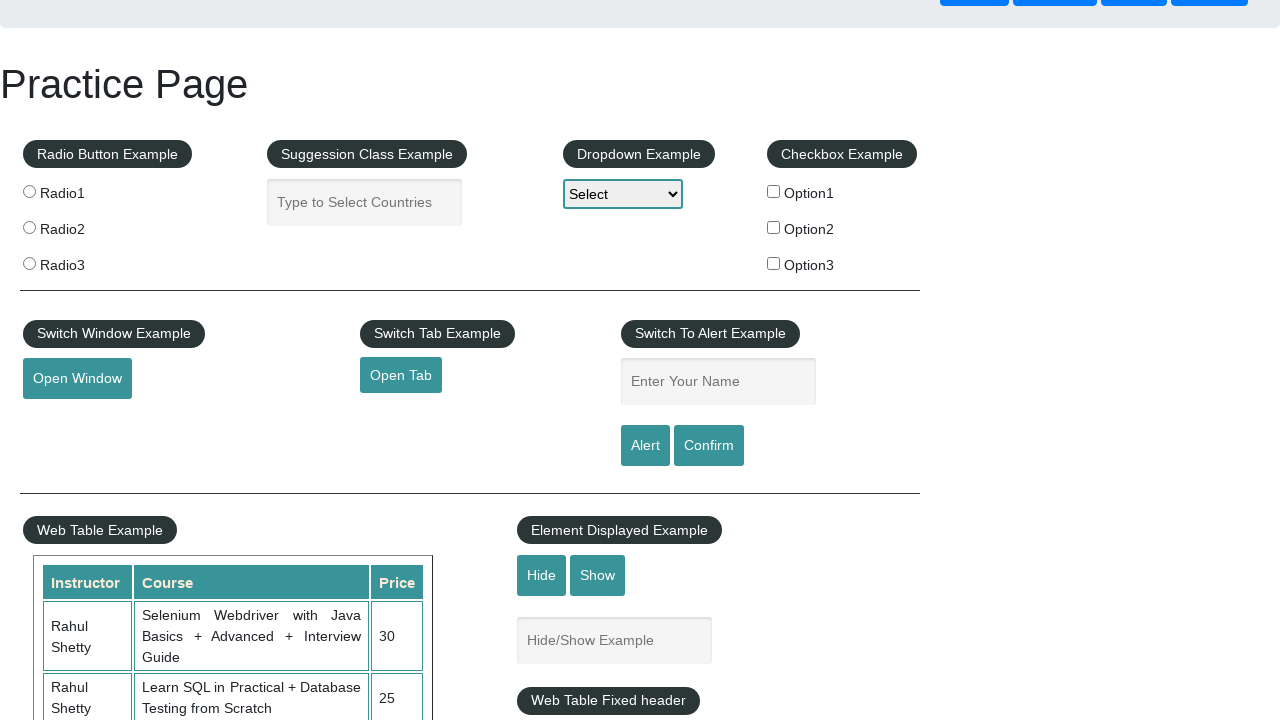

Clicked hide textbox button to hide input field at (542, 575) on #hide-textbox
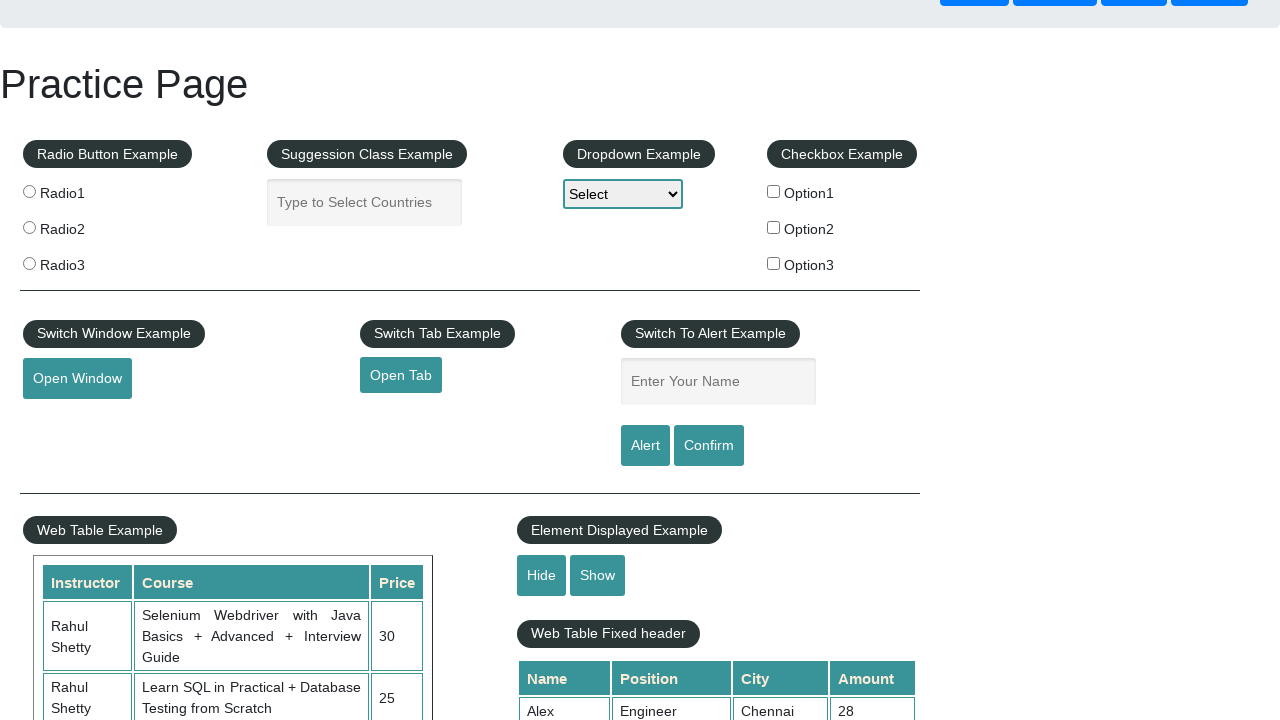

Located the hidden textbox element
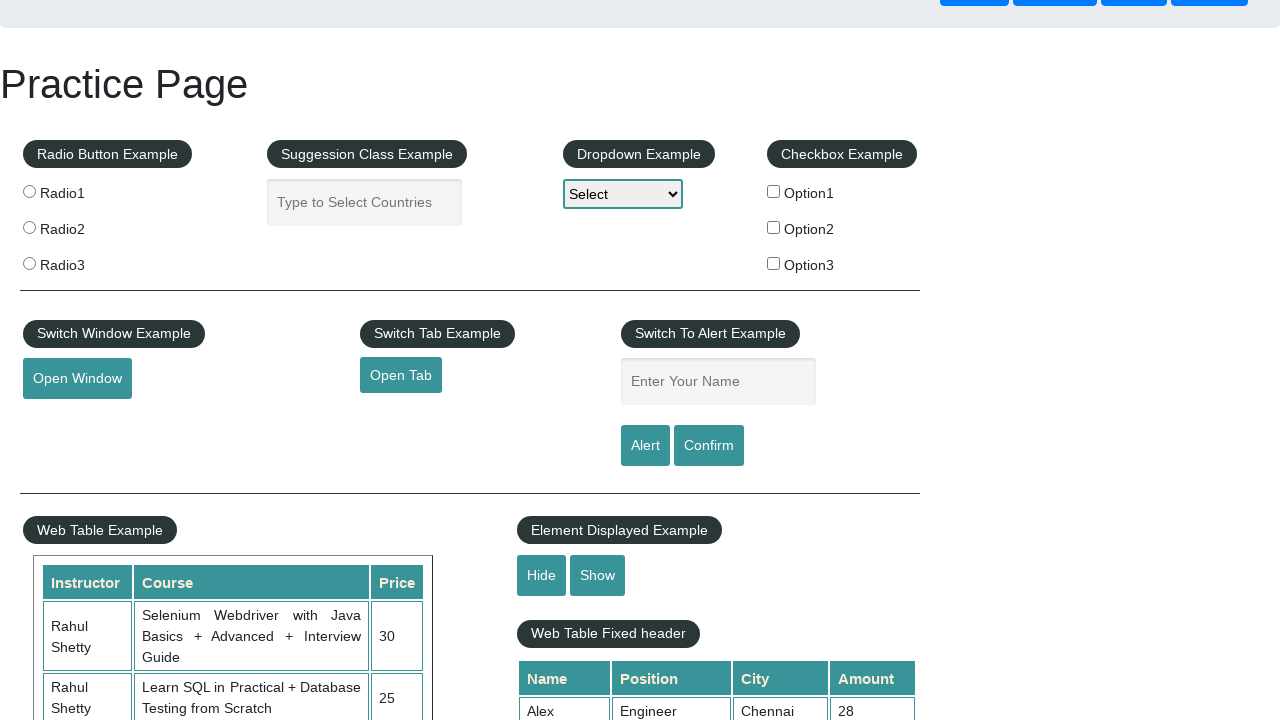

Used JavaScript to make the textbox visible by setting visibility attribute
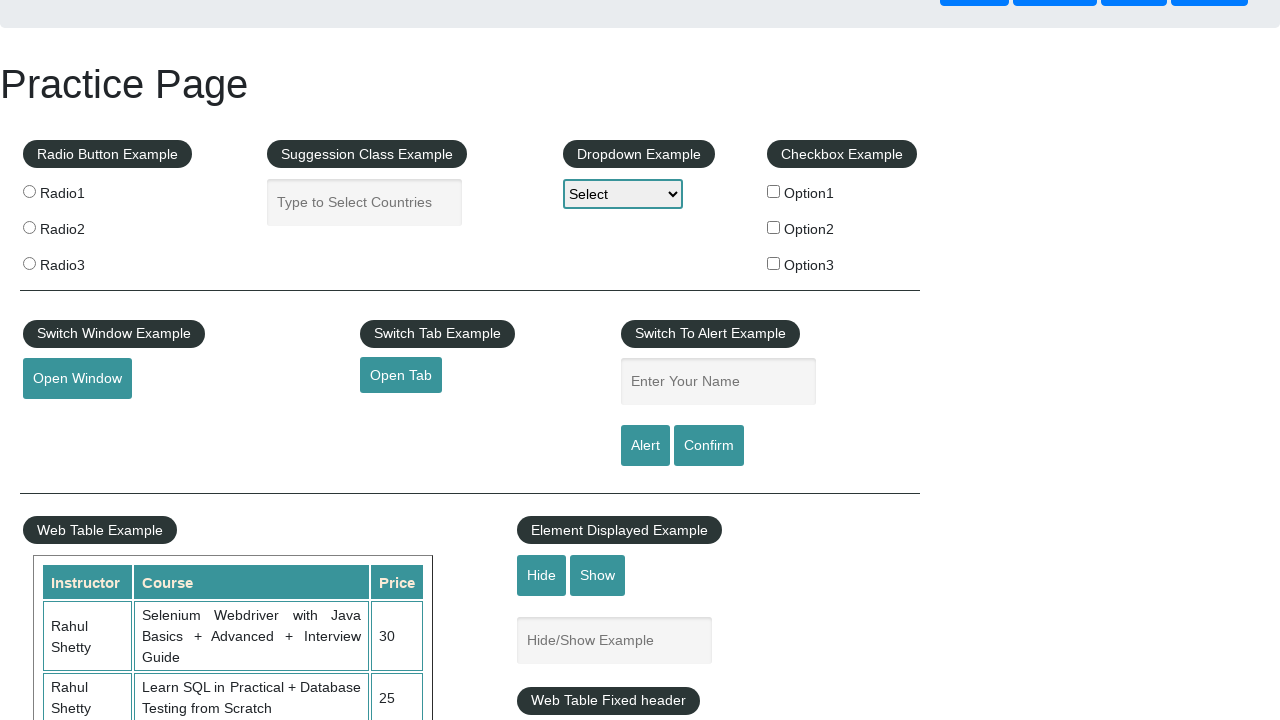

Entered text 'shiva' into the now-visible textbox on #displayed-text
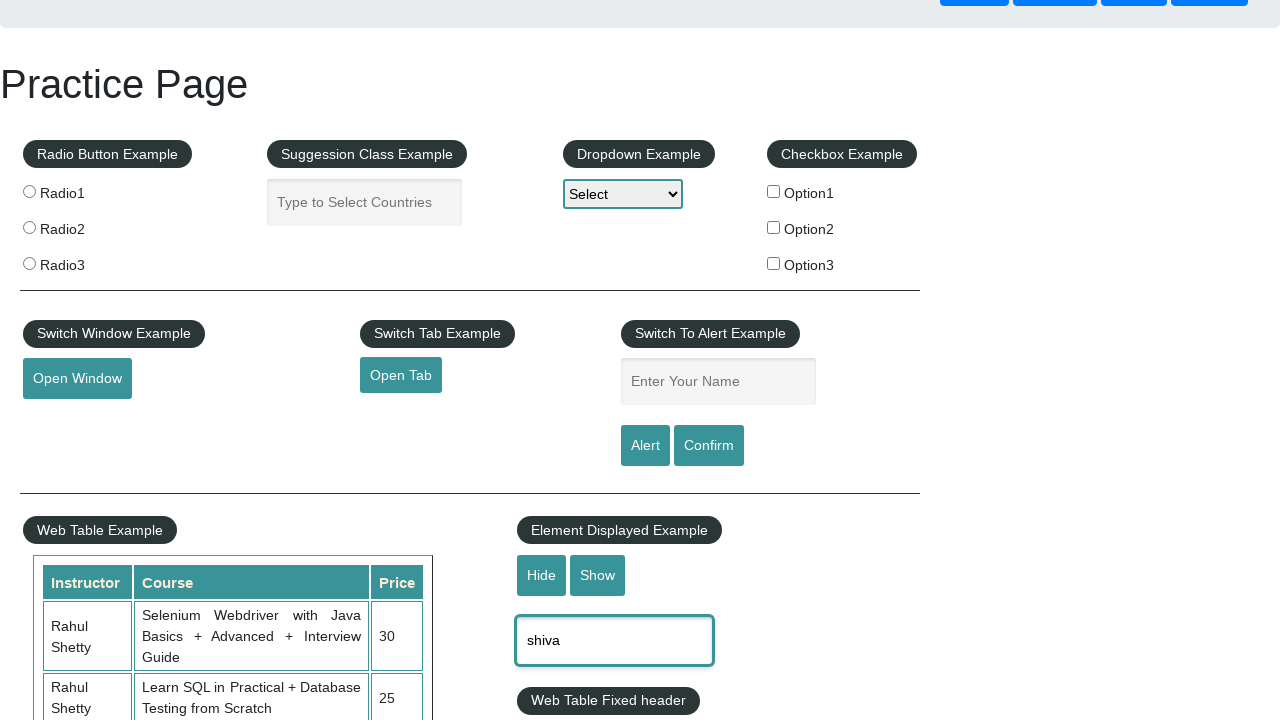

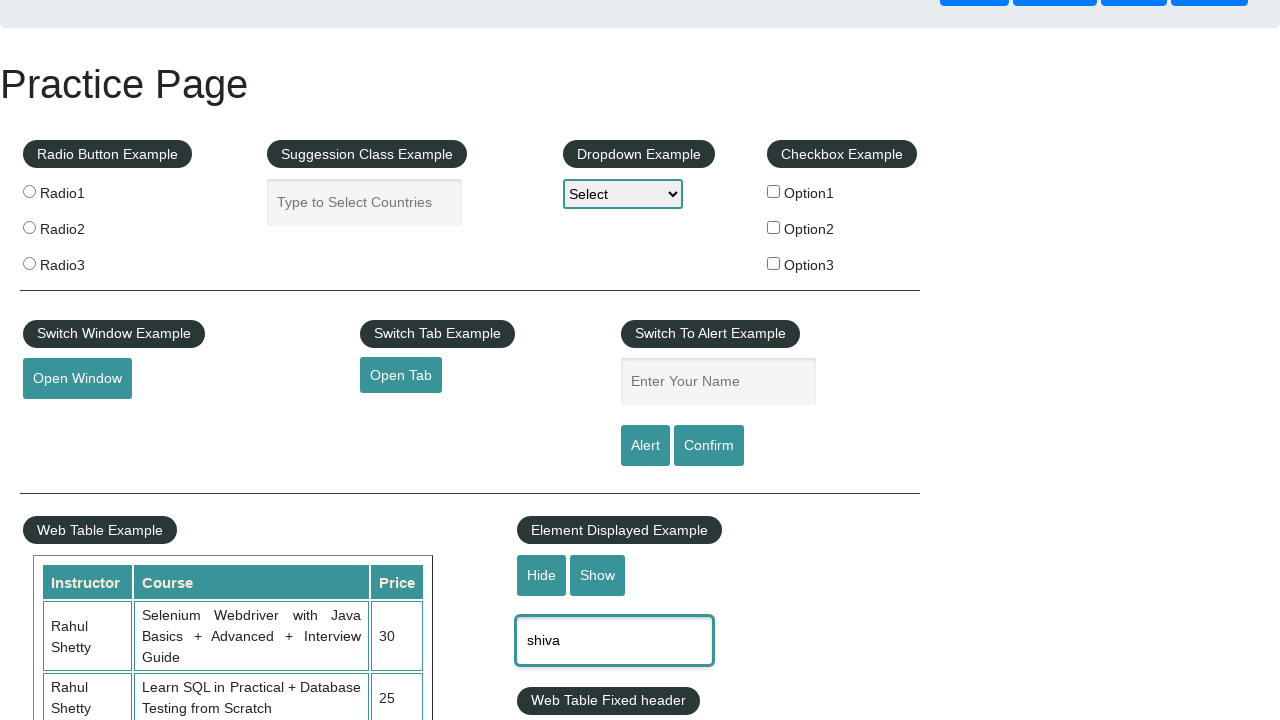